Tests a button click interaction that requires waiting for the button to become clickable, then verifies a success message appears

Starting URL: http://suninjuly.github.io/wait2.html

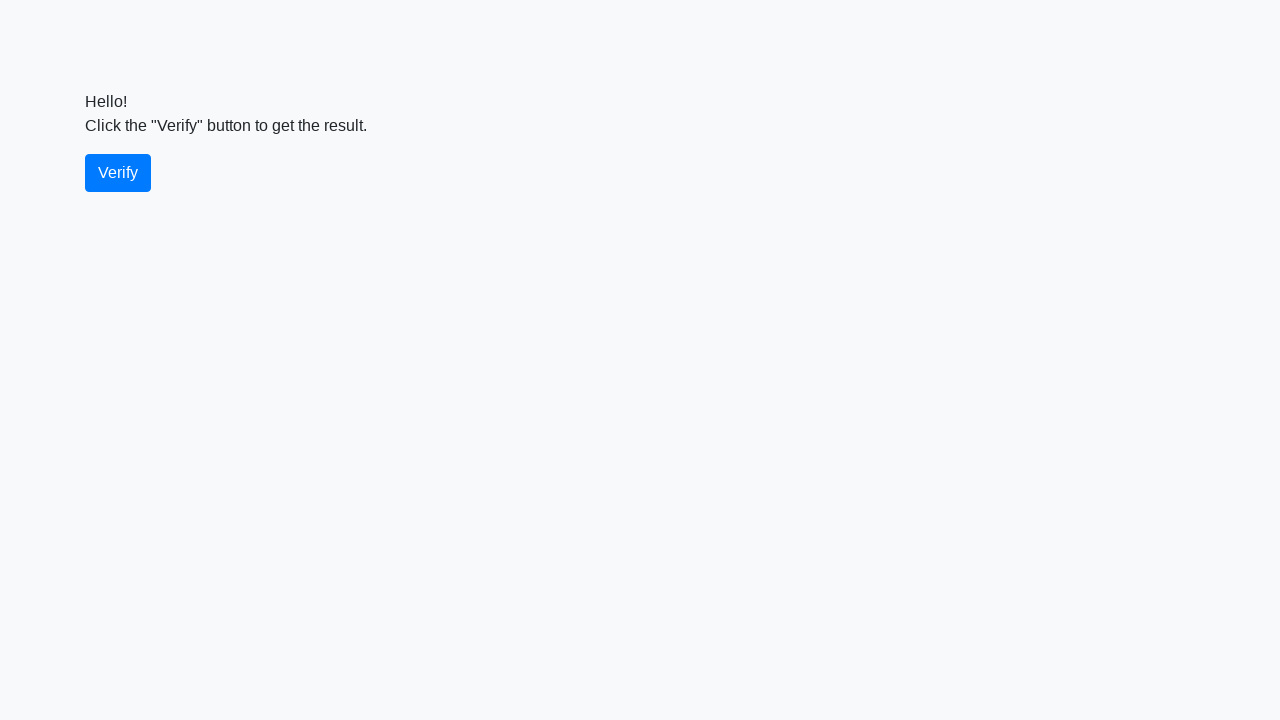

Waited for verify button to become visible
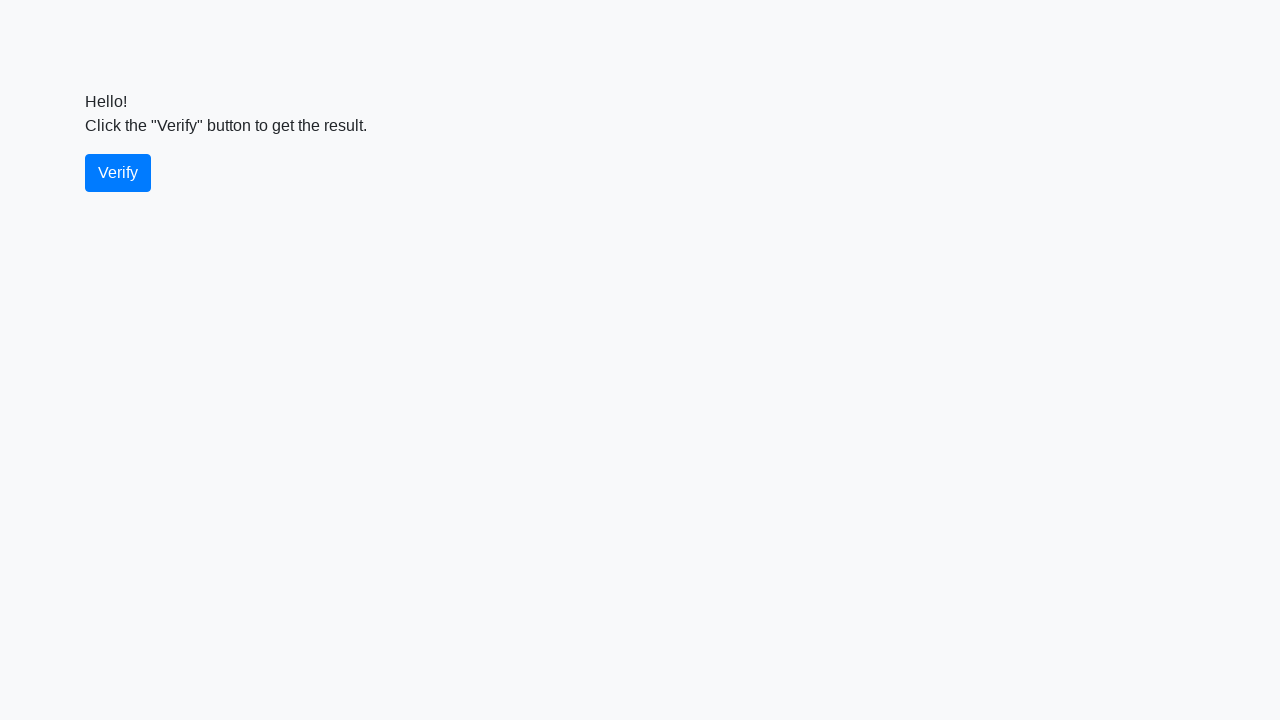

Clicked the verify button at (118, 173) on #verify
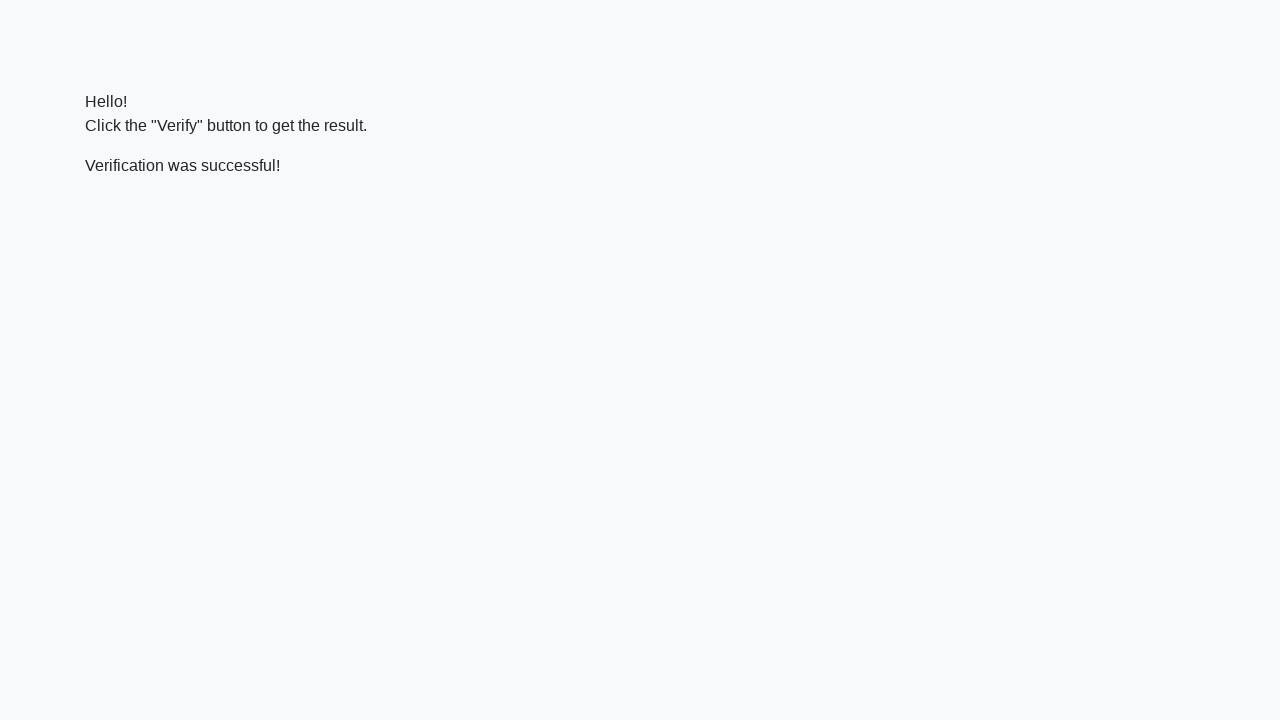

Waited for success message to appear
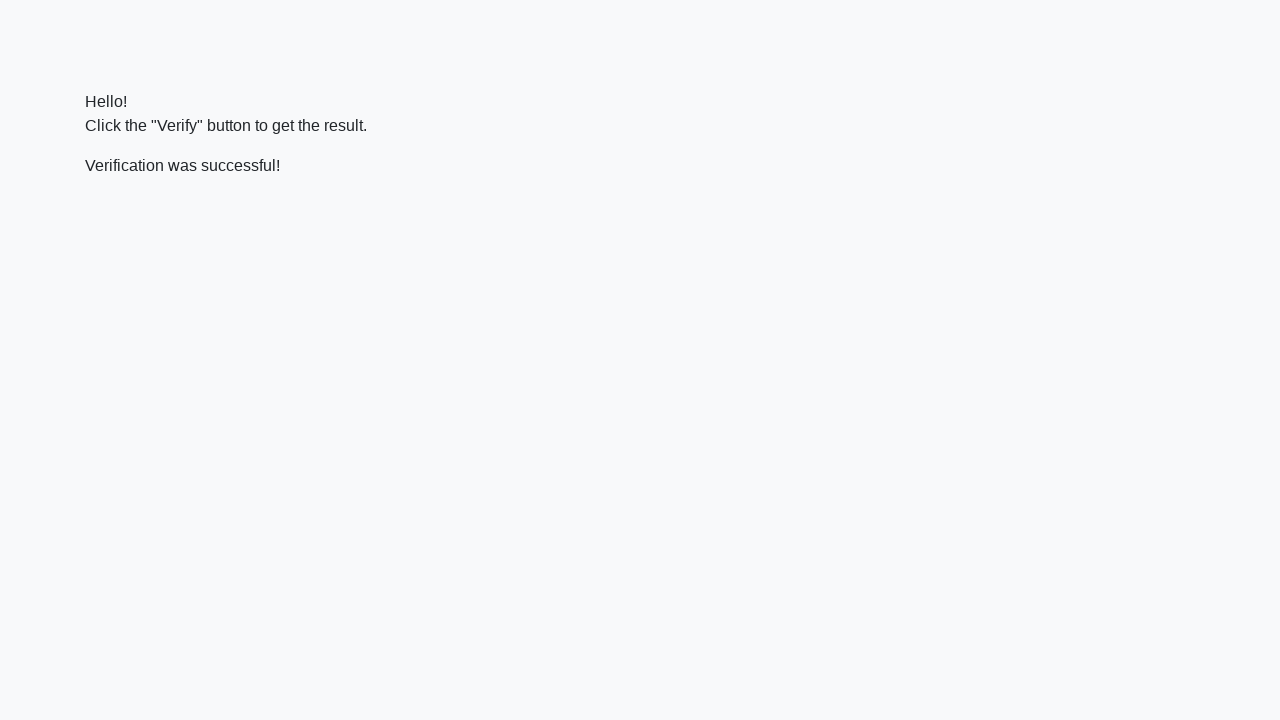

Retrieved success message text content
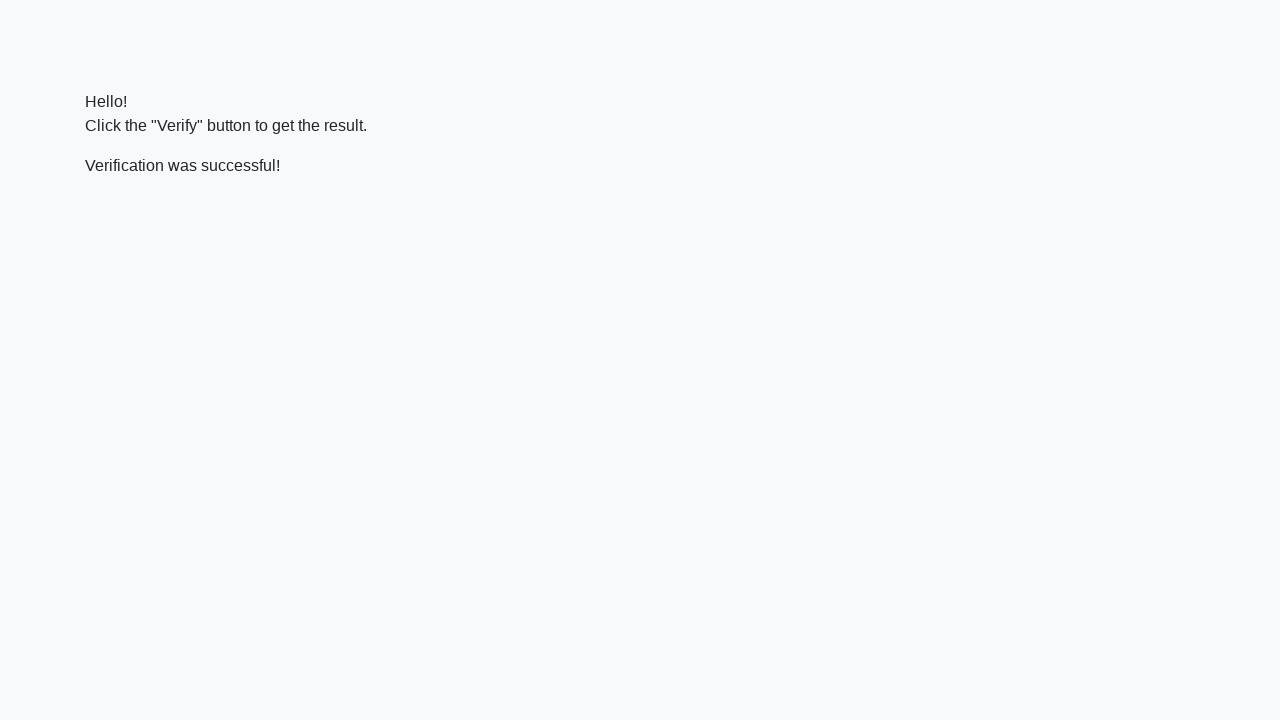

Verified that success message contains 'successful'
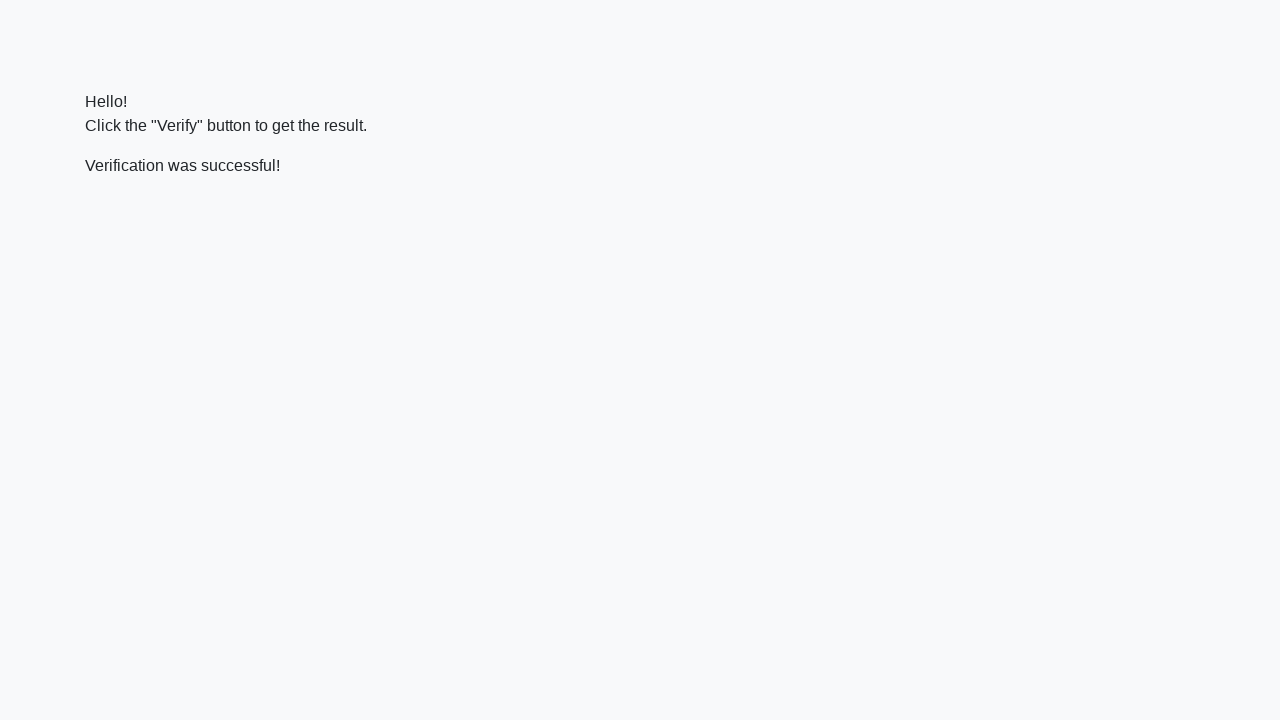

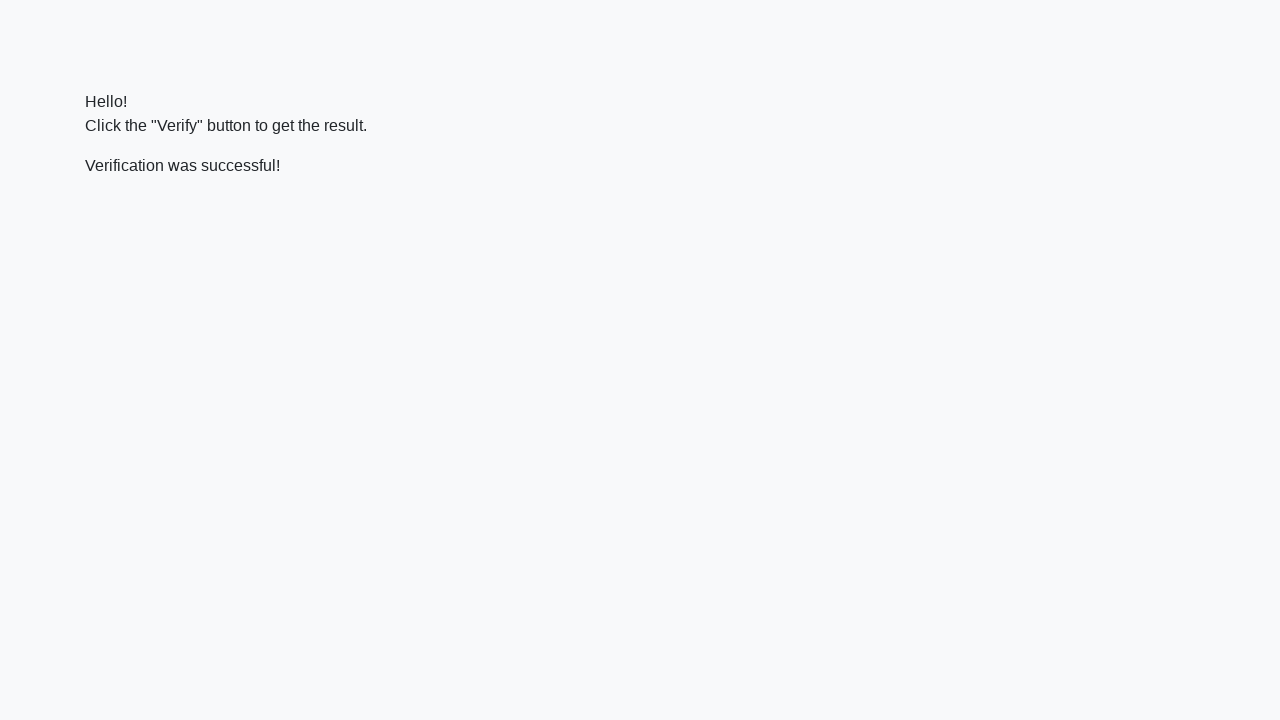